Tests hovering over the first user profile image and verifying that the correct username "name: user1" is displayed

Starting URL: https://the-internet.herokuapp.com/hovers

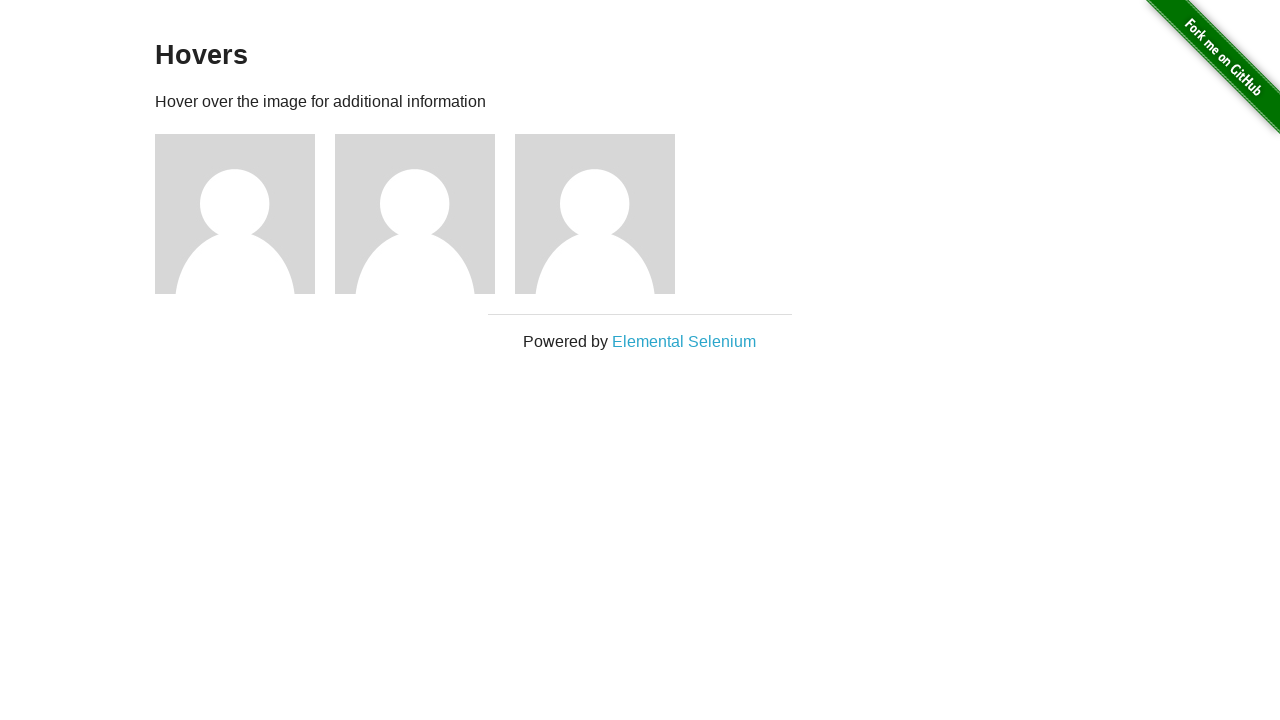

Hovered over the first user profile image at (235, 214) on (//*[@id='content']//img)[1]
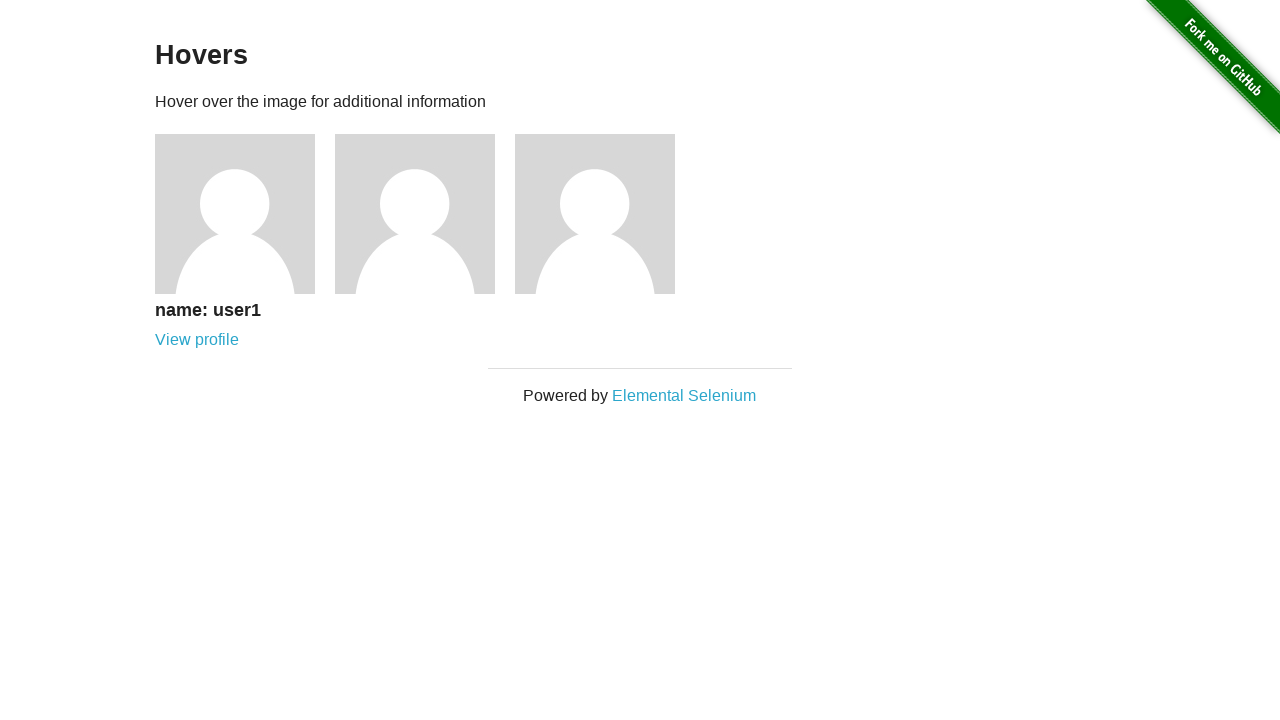

Retrieved hover text from username element
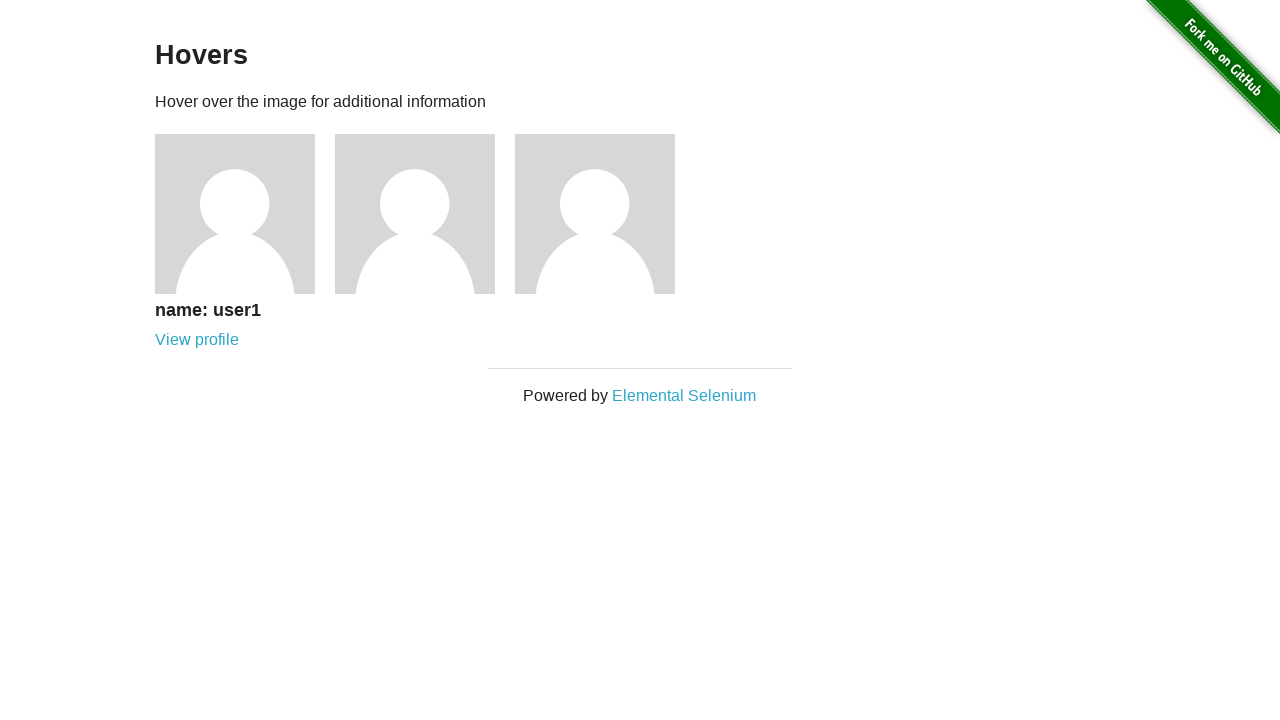

Verified that hover text displays correct username 'name: user1'
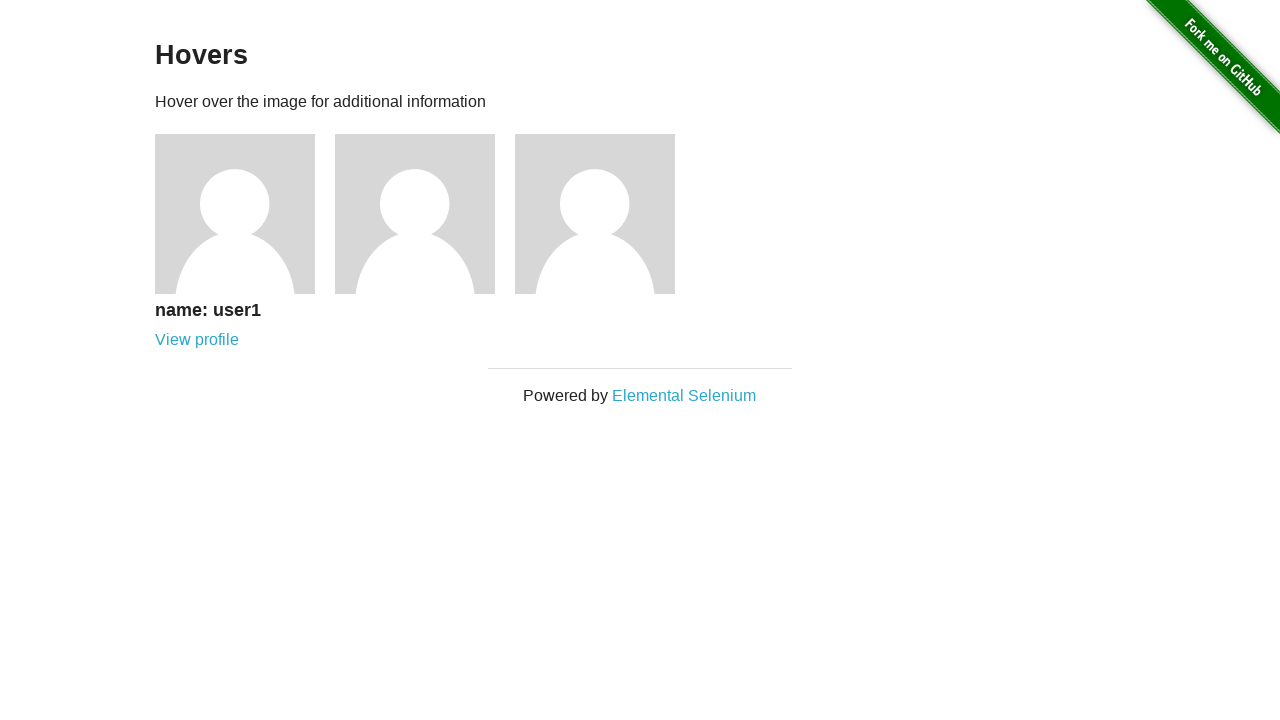

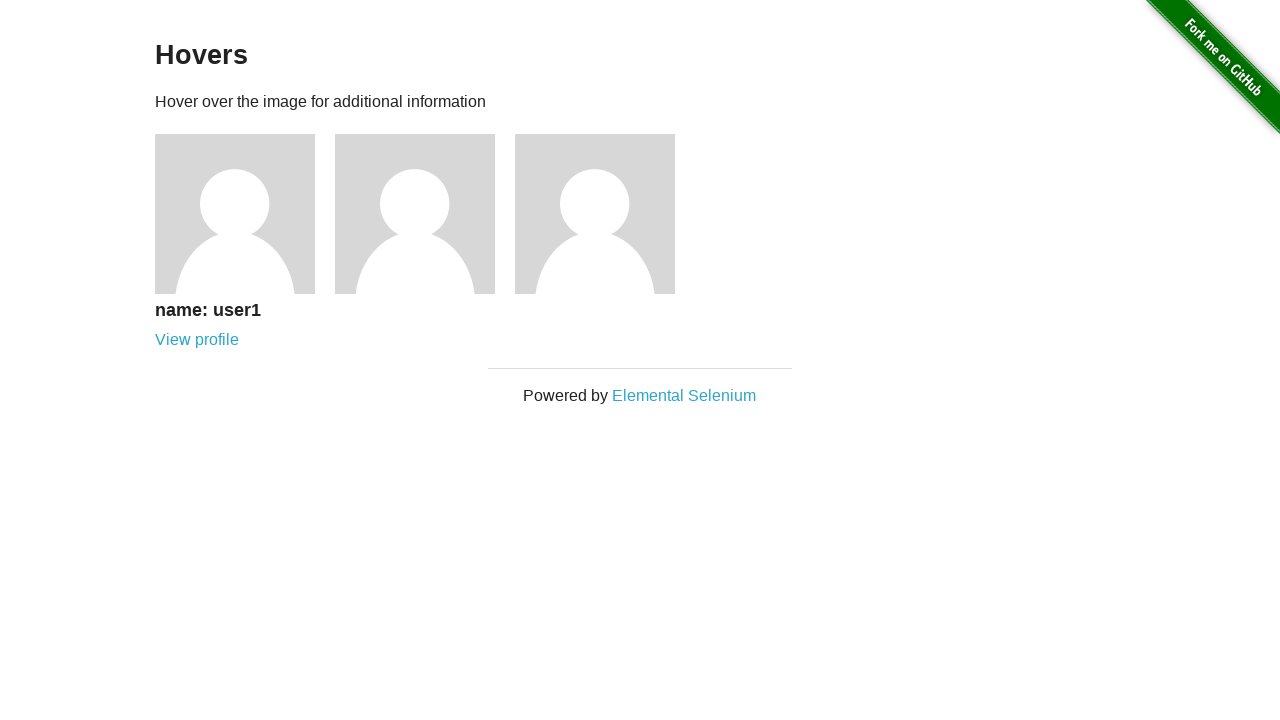